Tests dropdown interaction by clicking on a dropdown element and then clicking on the Facebook link option within it

Starting URL: https://omayo.blogspot.com/

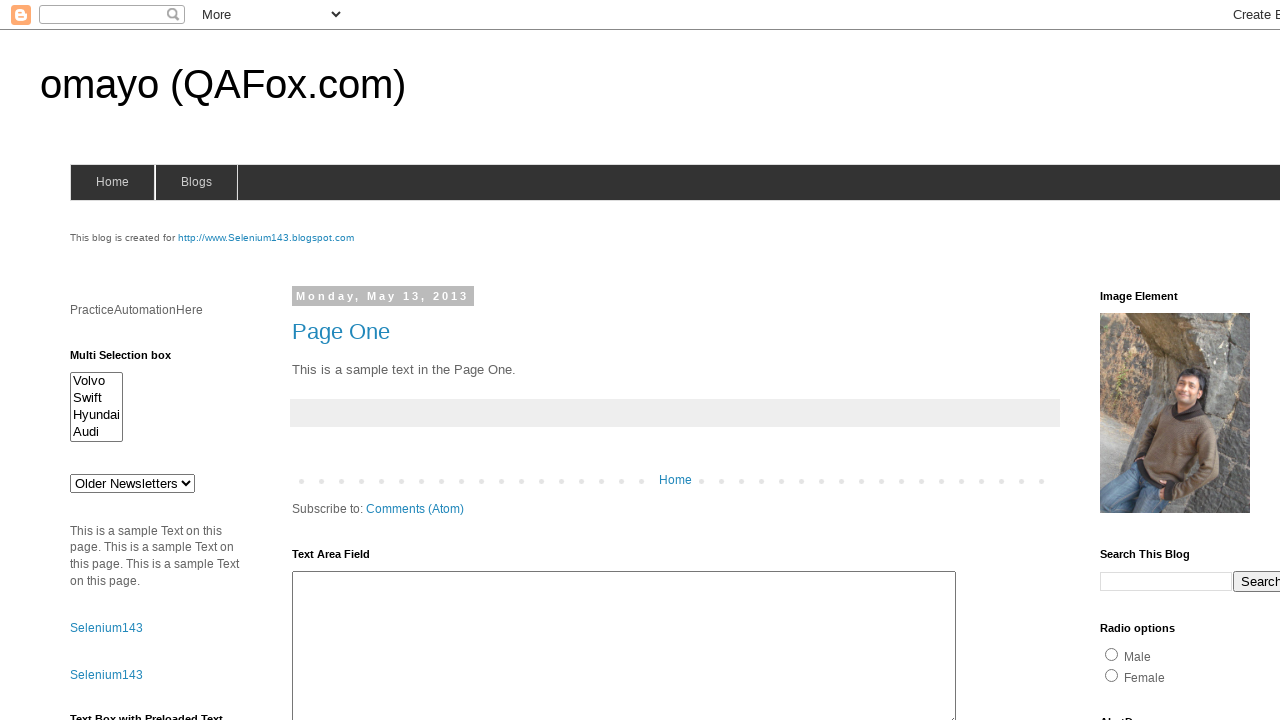

Clicked on the dropdown element at (1227, 360) on .dropdown
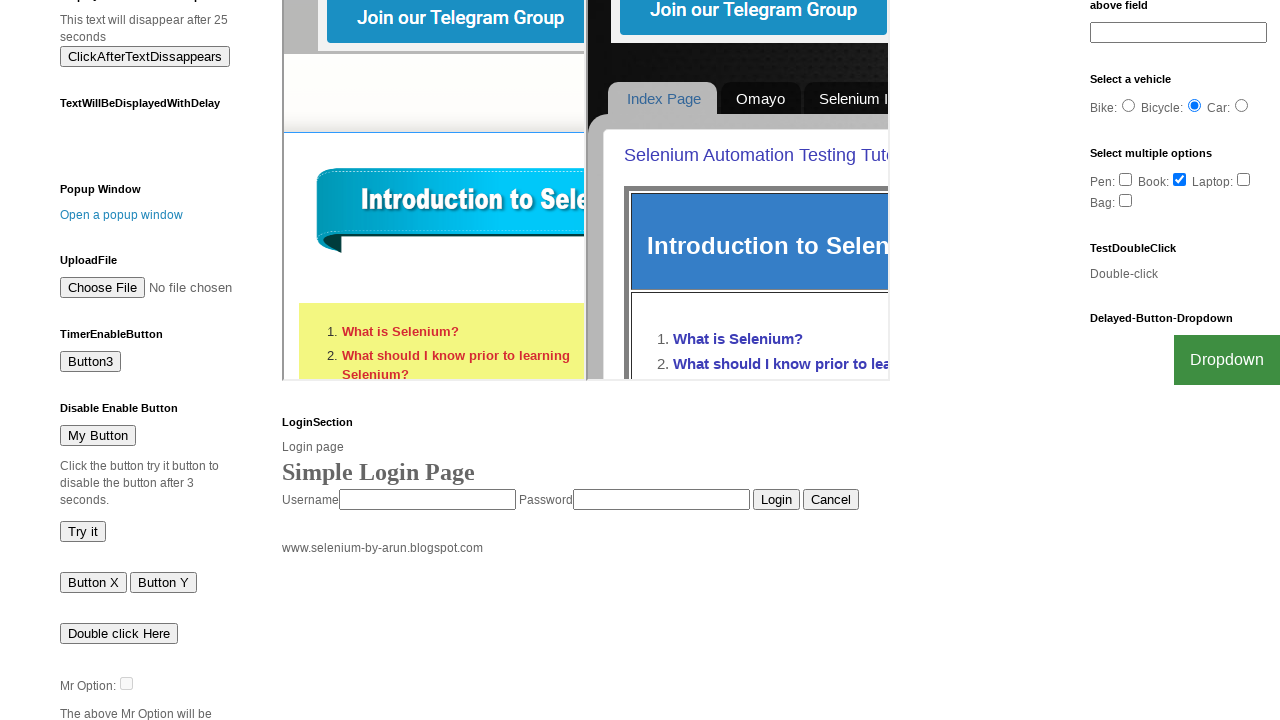

Clicked on the Facebook link option within the dropdown at (1200, 700) on text=Facebook
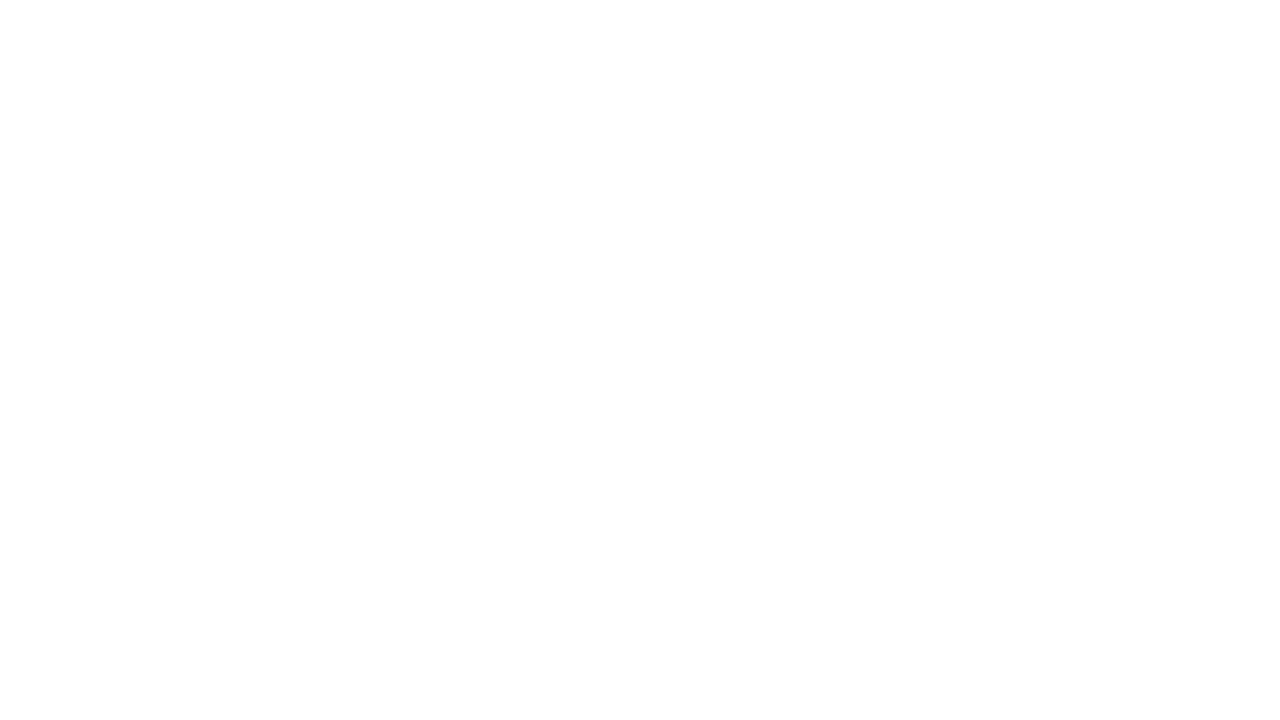

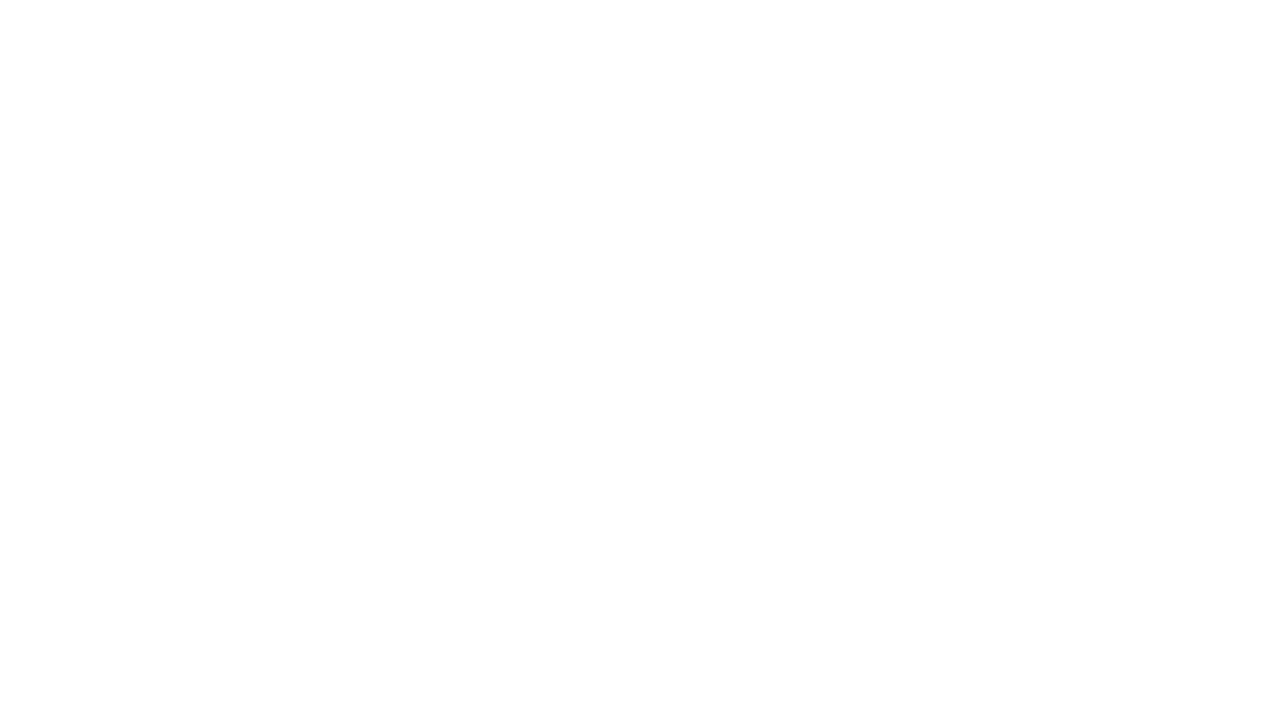